Tests drag and drop functionality by dragging an element to a target drop zone

Starting URL: https://automationtesting.co.uk/actions.html

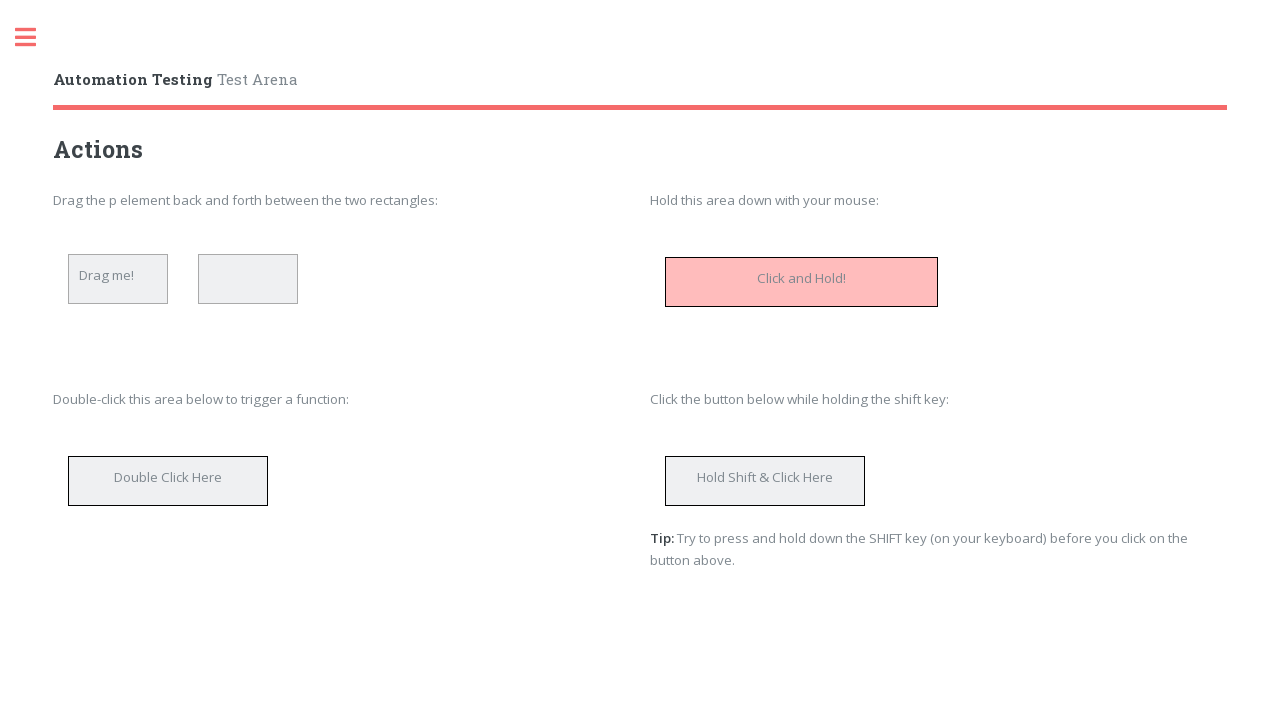

Waited for draggable element #dragtarget to be visible
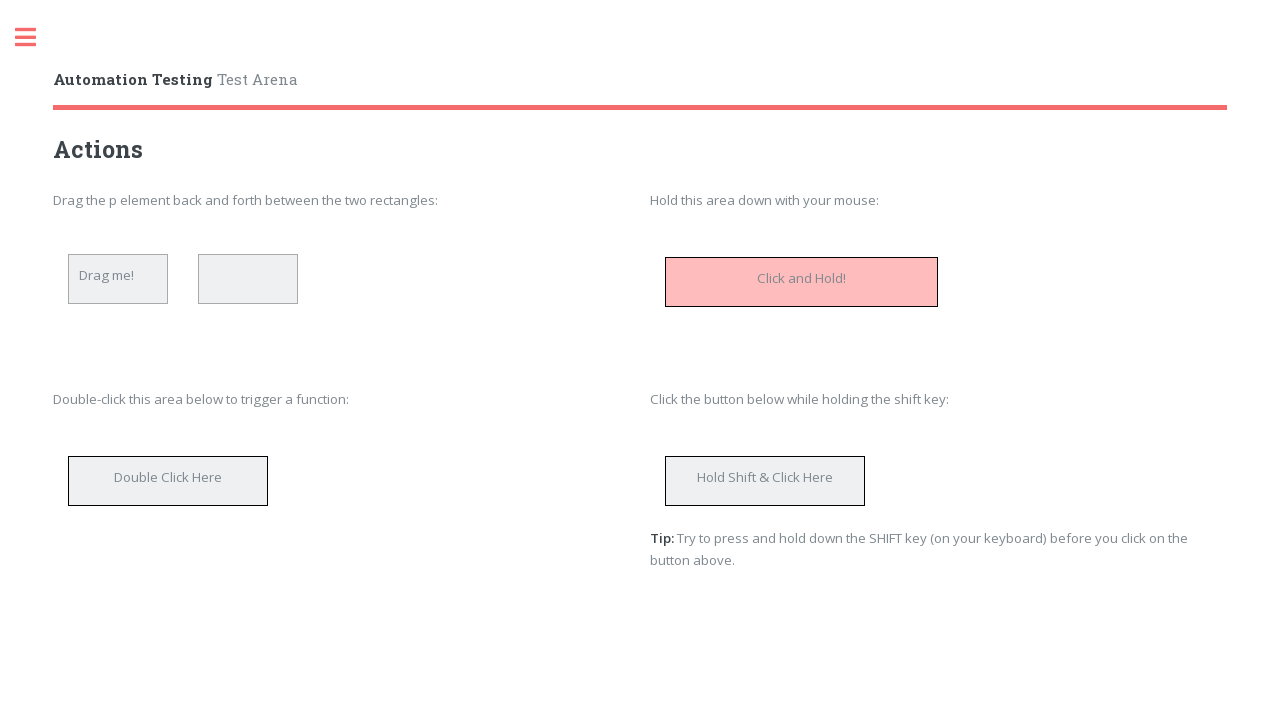

Located draggable source element #dragtarget
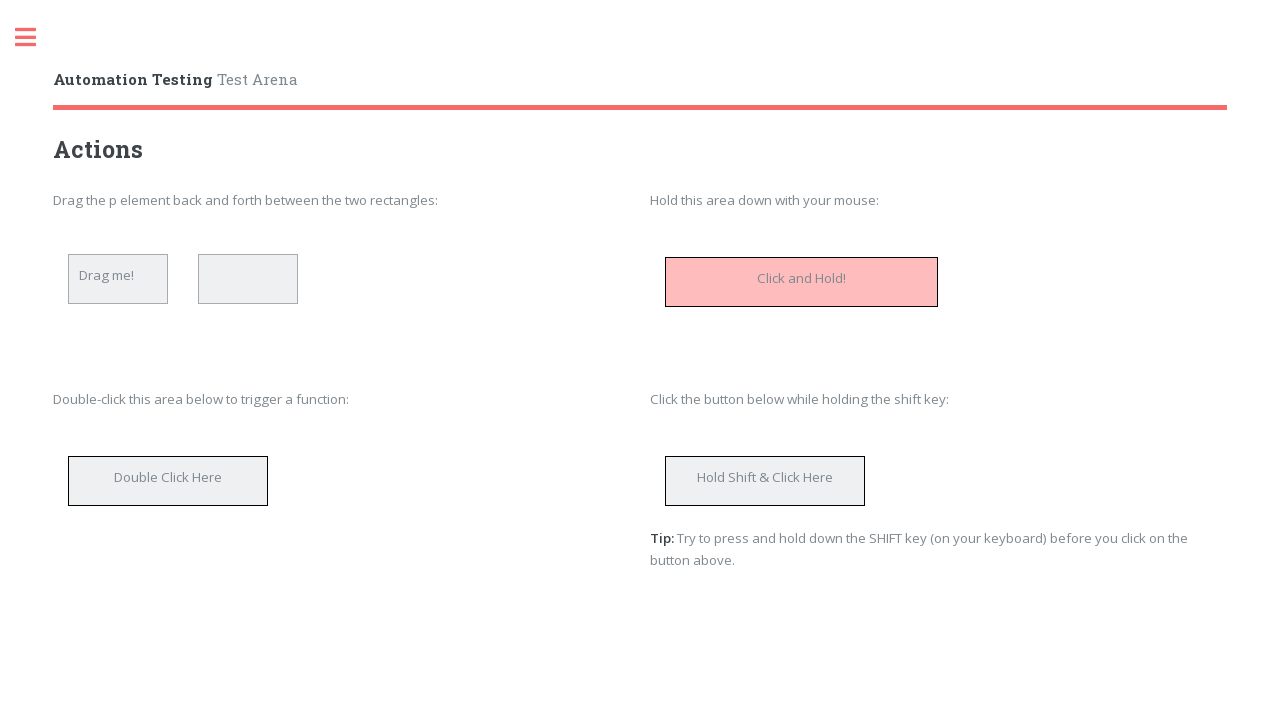

Located target drop zone .droptarget:nth-of-type(2)
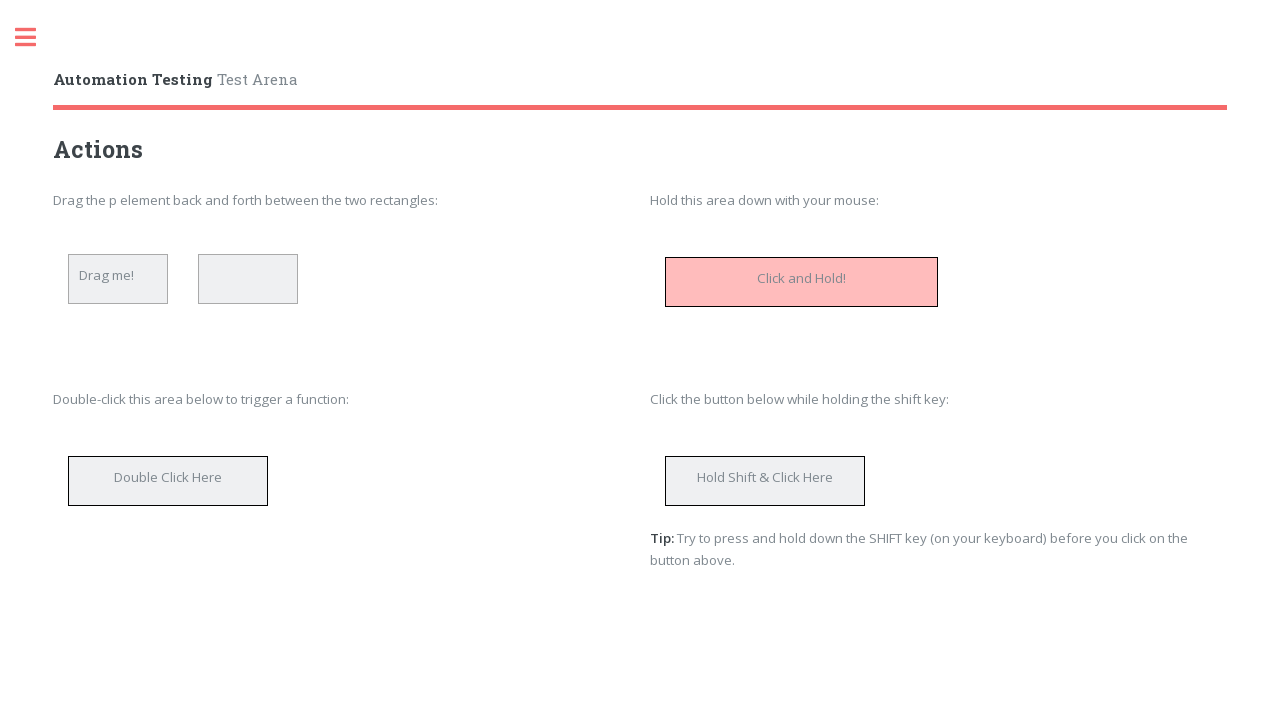

Dragged element from source to target drop zone at (248, 279)
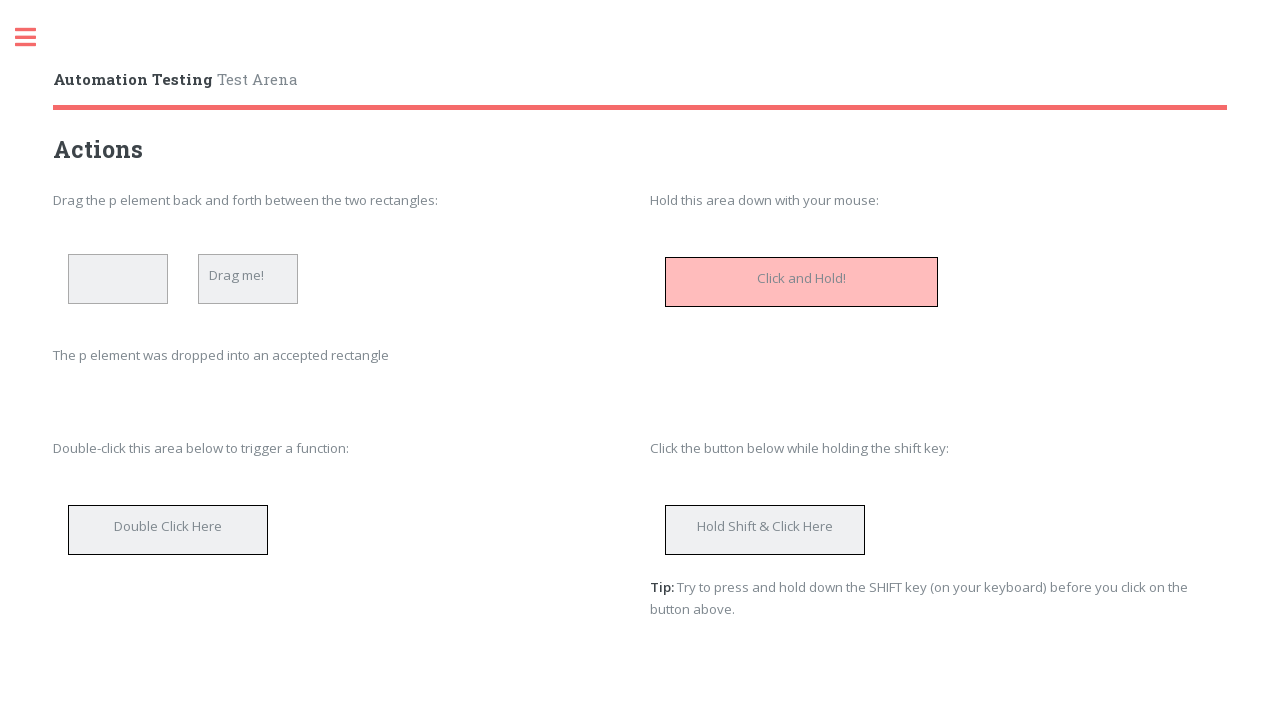

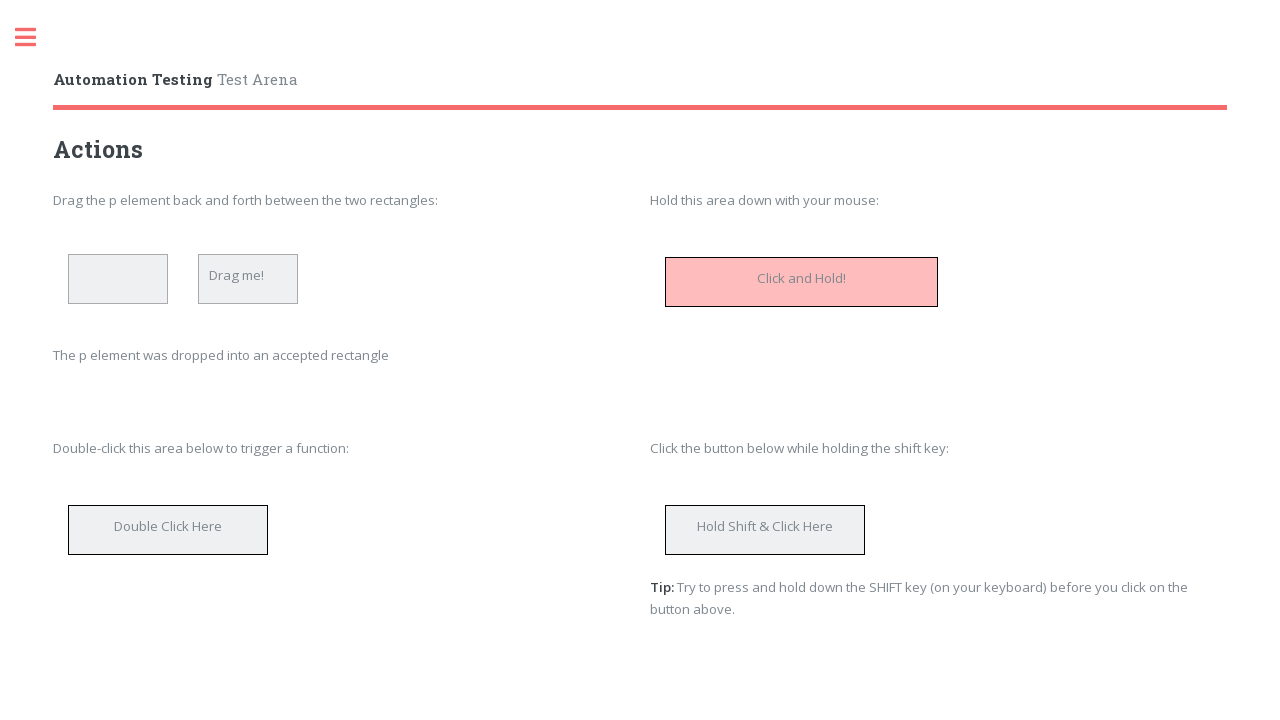